Tests opening a dropdown menu and clicking the second dropdown link

Starting URL: https://formy-project.herokuapp.com/buttons

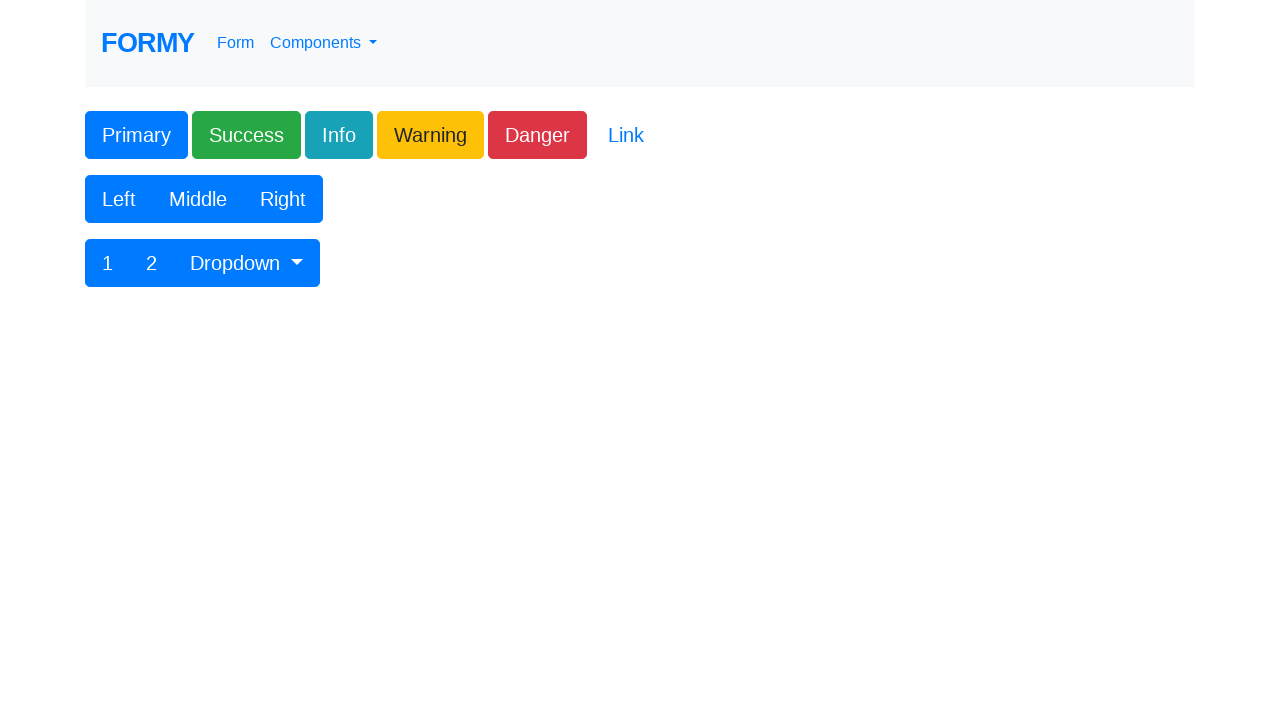

Clicked dropdown toggle button to open menu at (247, 263) on #btnGroupDrop1
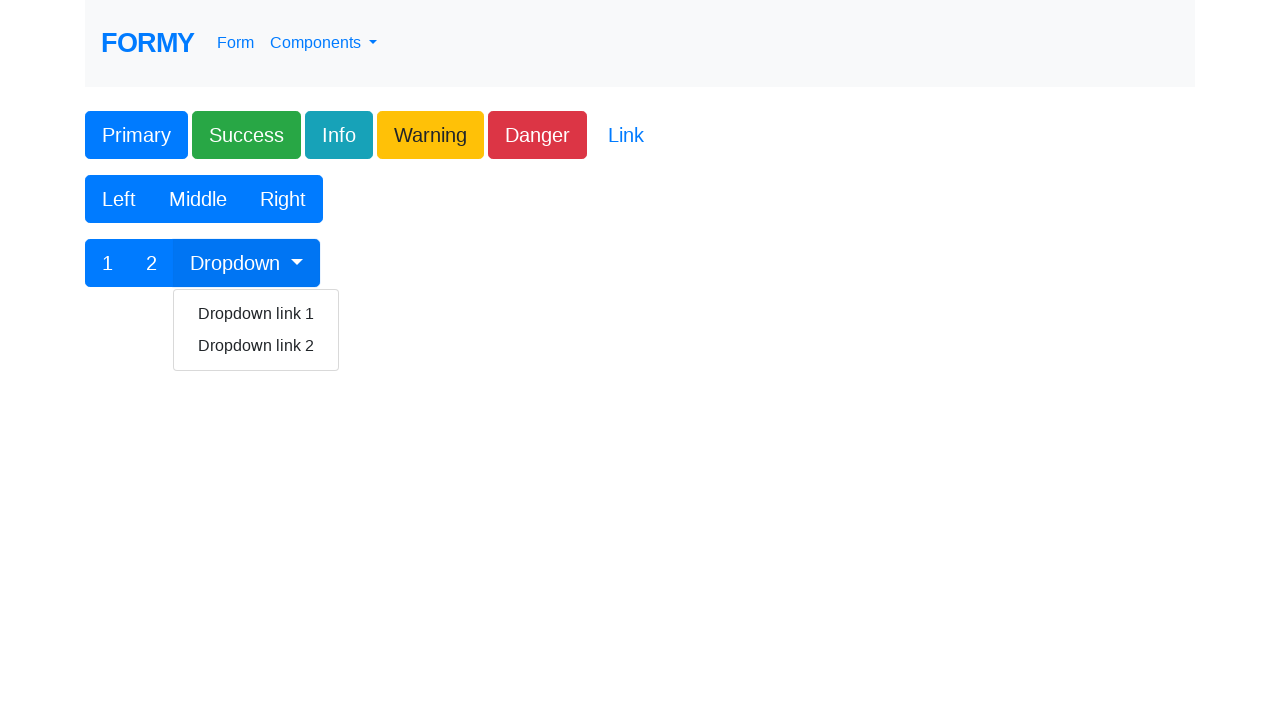

Clicked the second dropdown link at (256, 346) on xpath=//a[text()='Dropdown link 2']
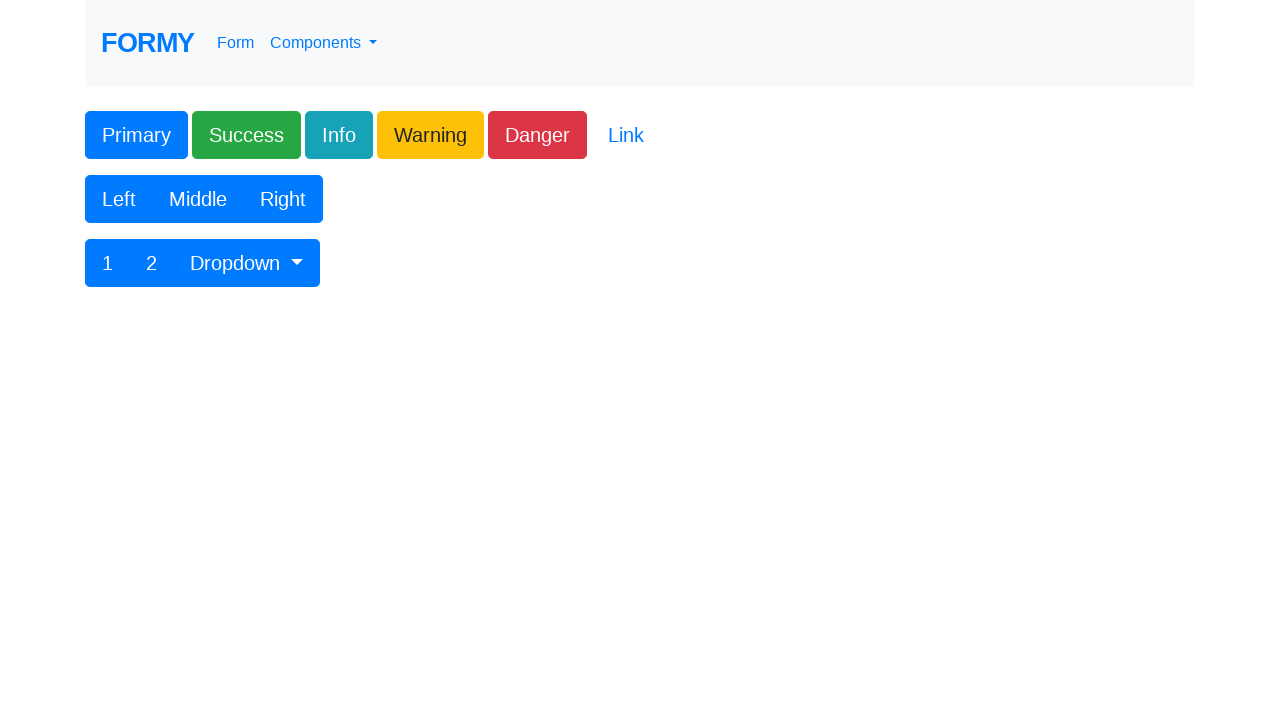

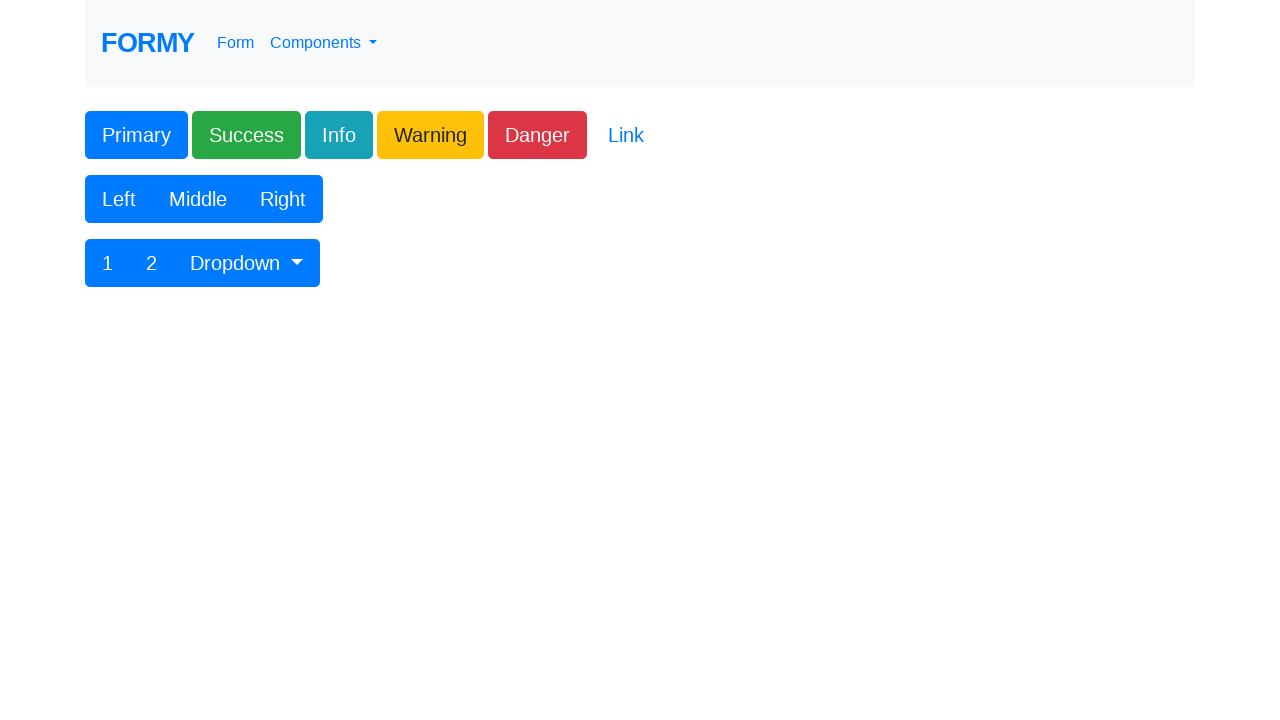